Tests dynamic button functionality by clicking a sequence of buttons that appear one after another, verifying that the final message "All Buttons Clicked" is displayed.

Starting URL: https://testpages.eviltester.com/styled/dynamic-buttons-simple.html

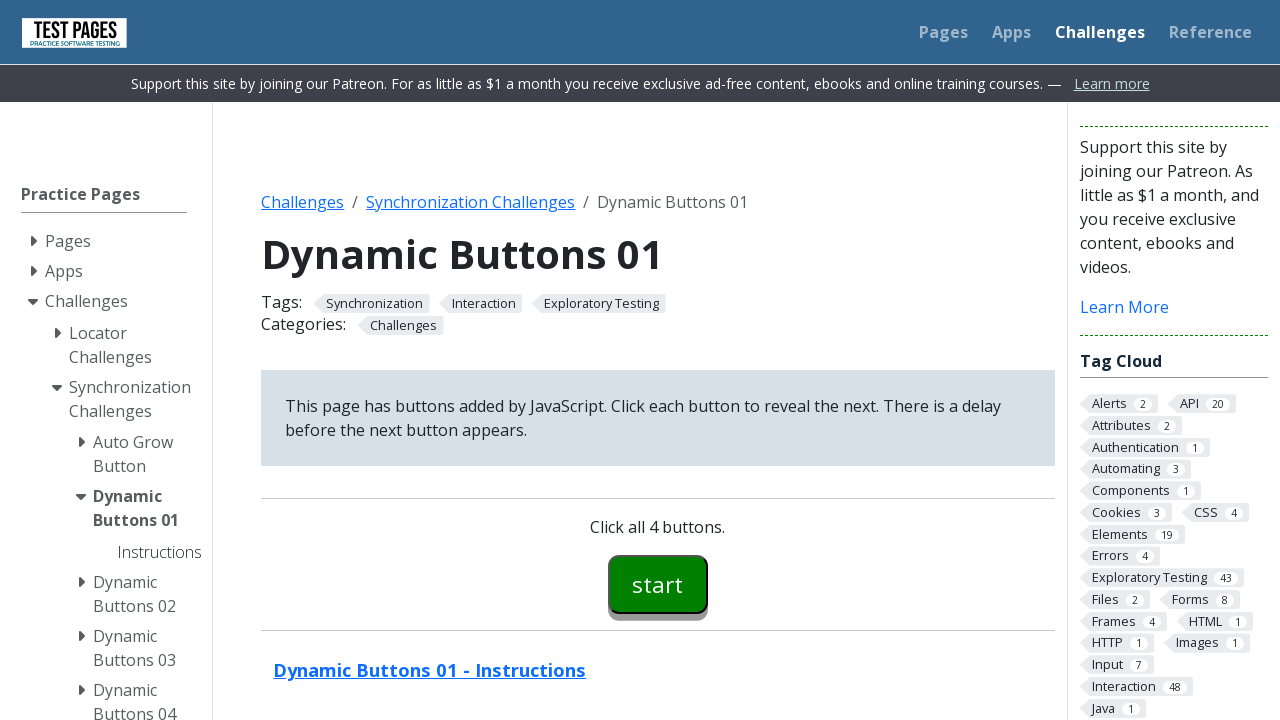

Clicked first button (button00) at (658, 584) on #button00
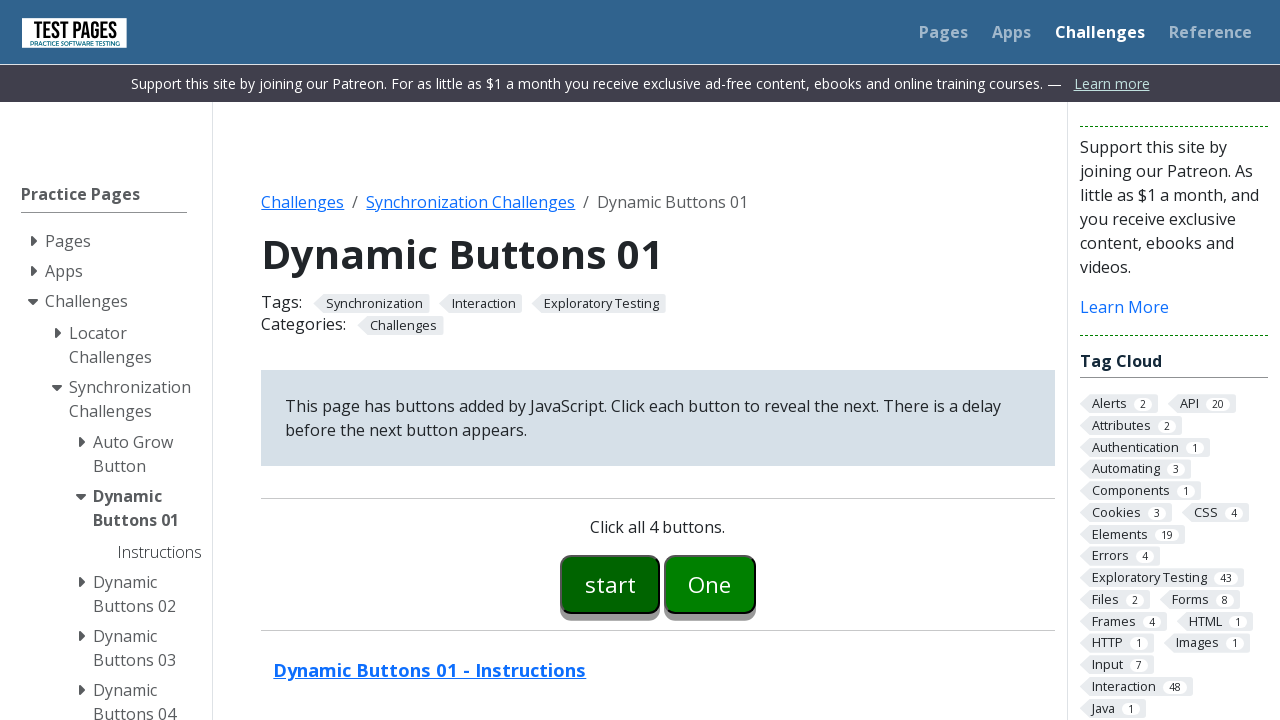

Second button (button01) appeared
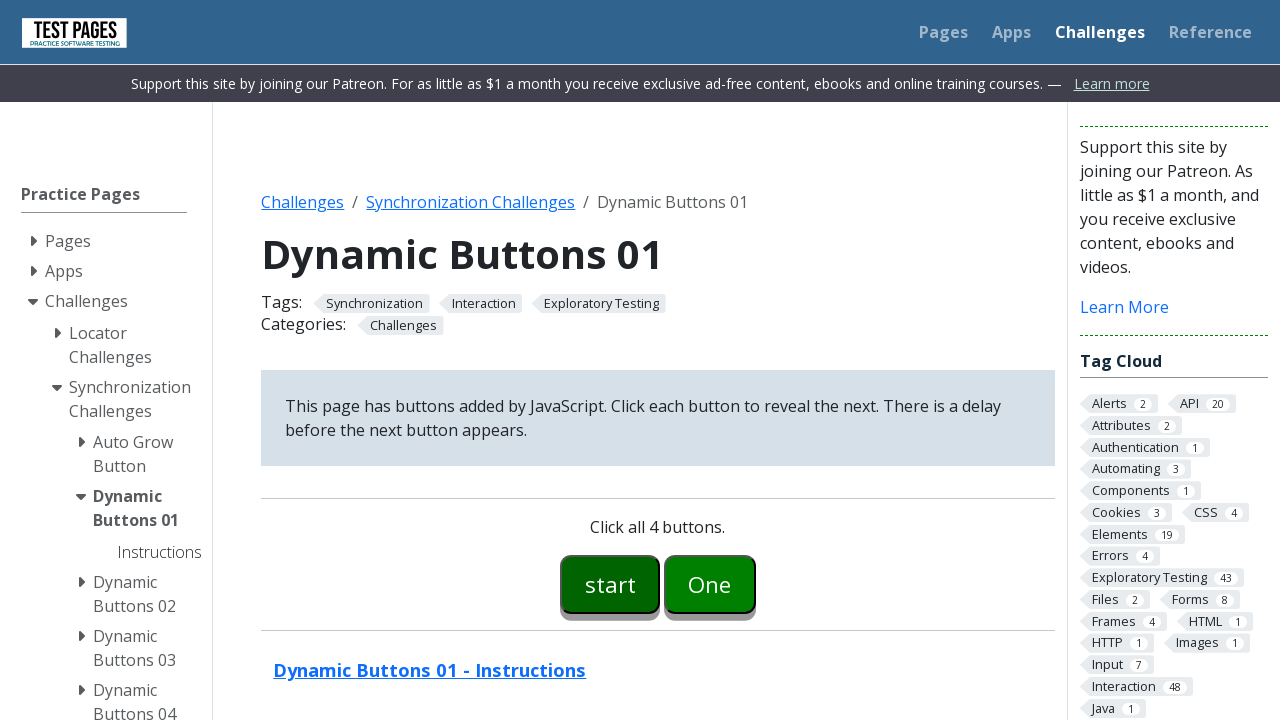

Clicked second button (button01) at (710, 584) on #button01
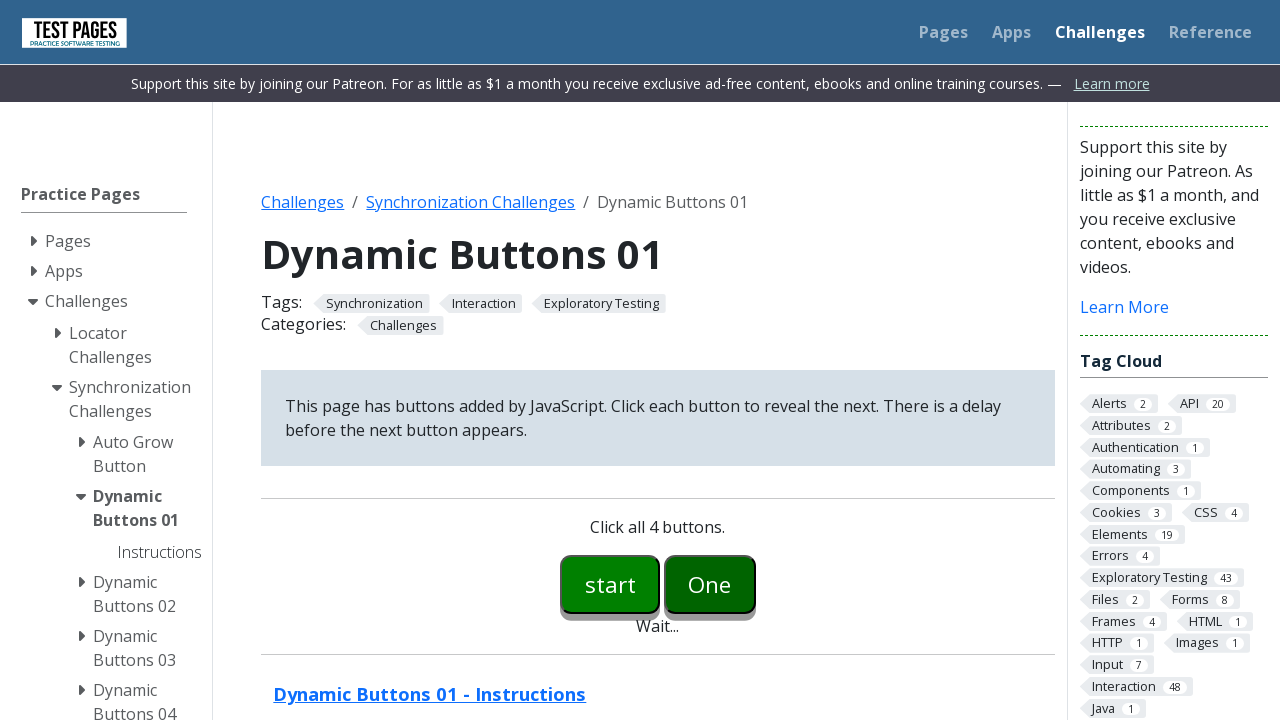

Third button (button02) appeared
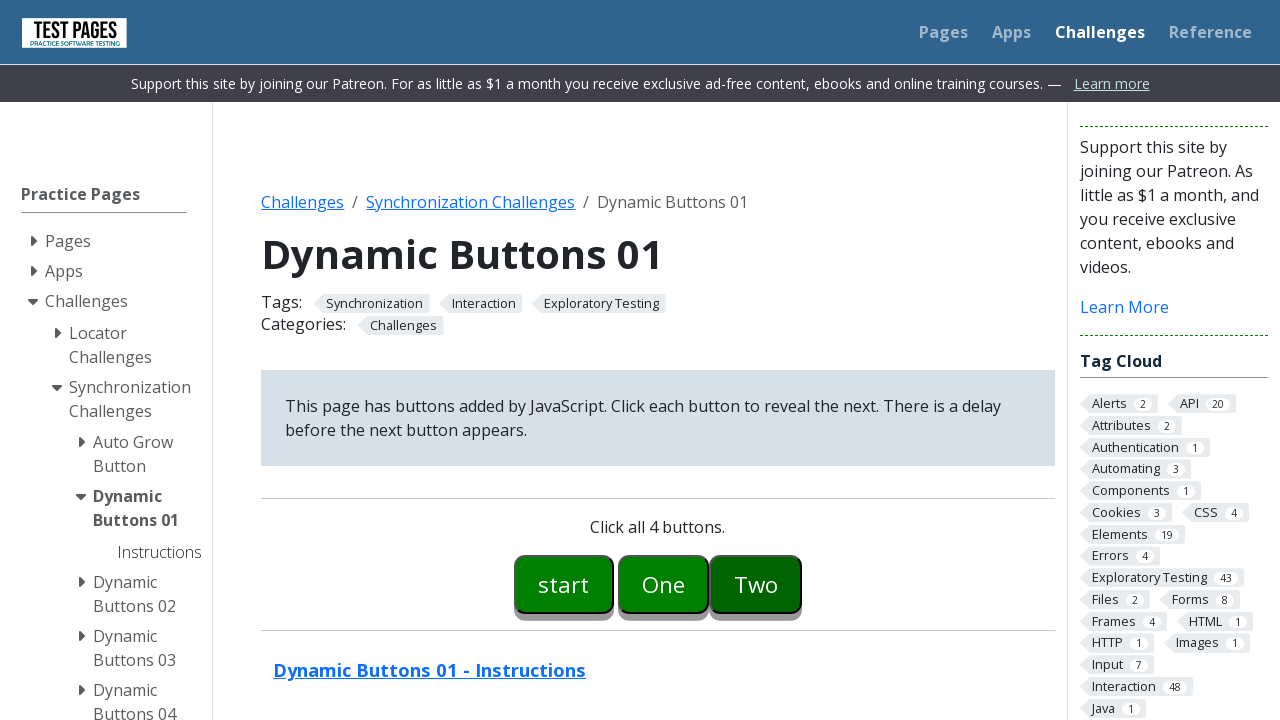

Clicked third button (button02) at (756, 584) on #button02
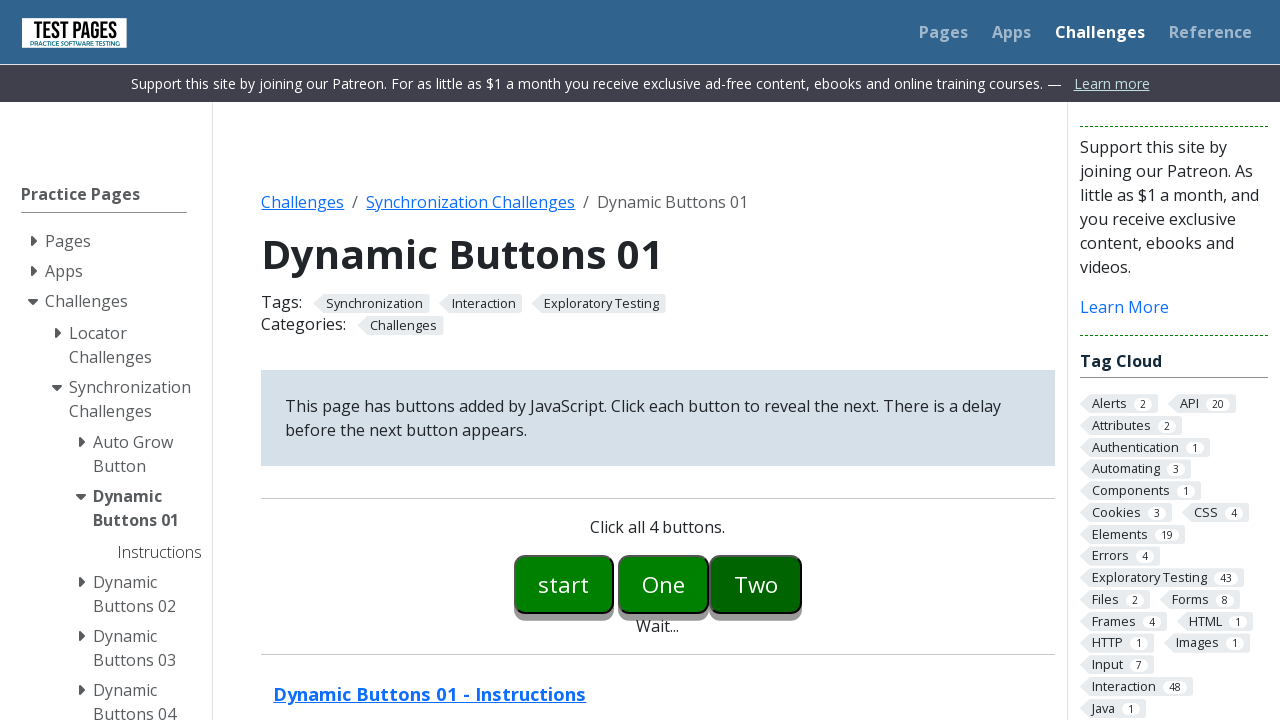

Fourth button (button03) appeared
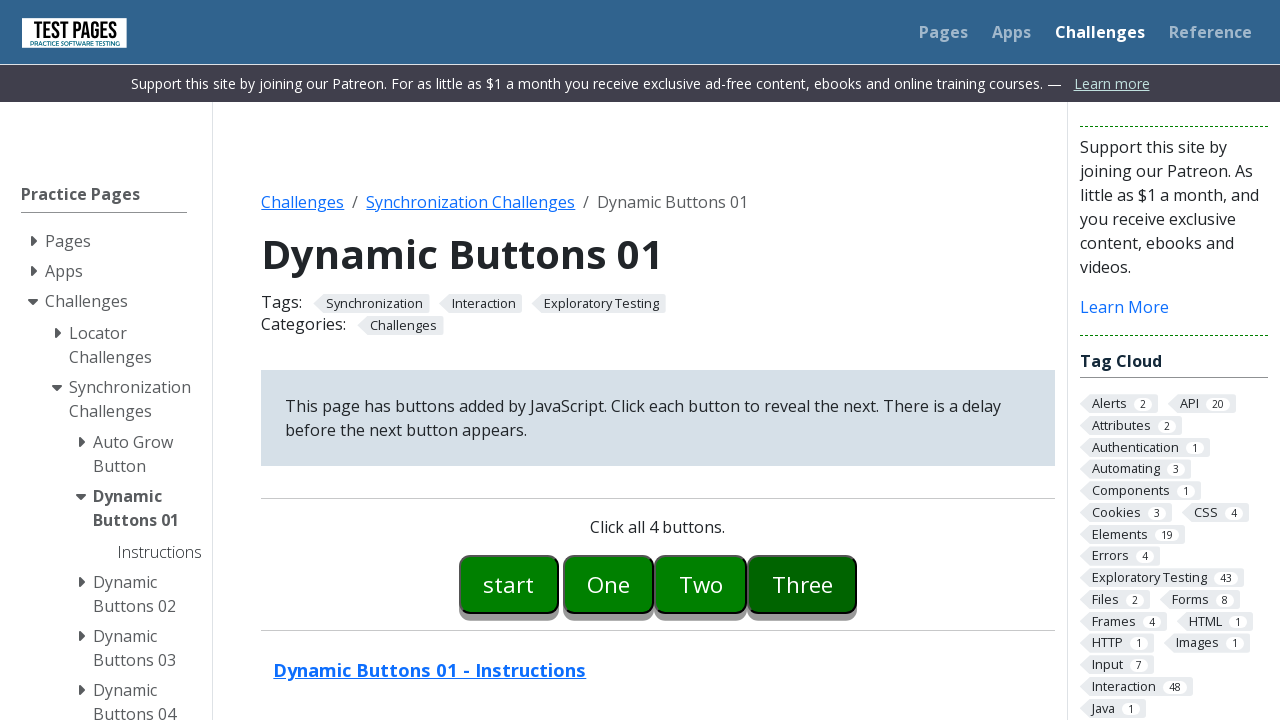

Clicked fourth button (button03) at (802, 584) on #button03
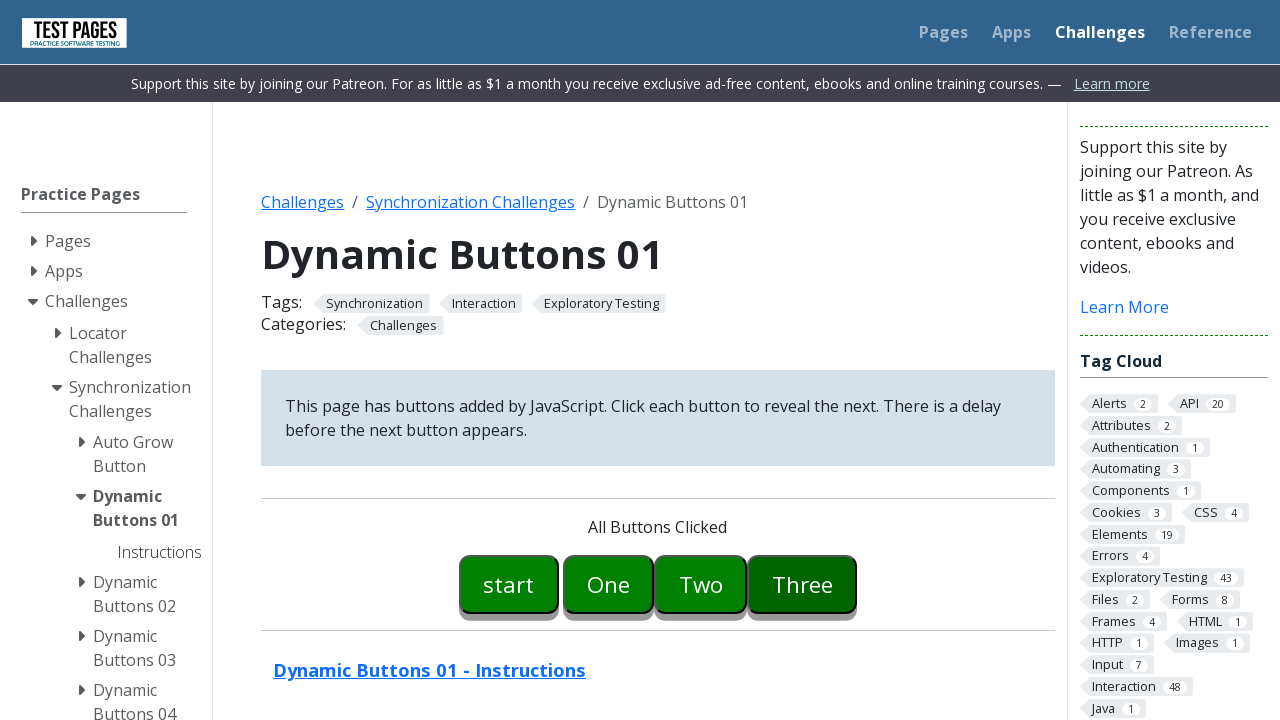

Success message element appeared
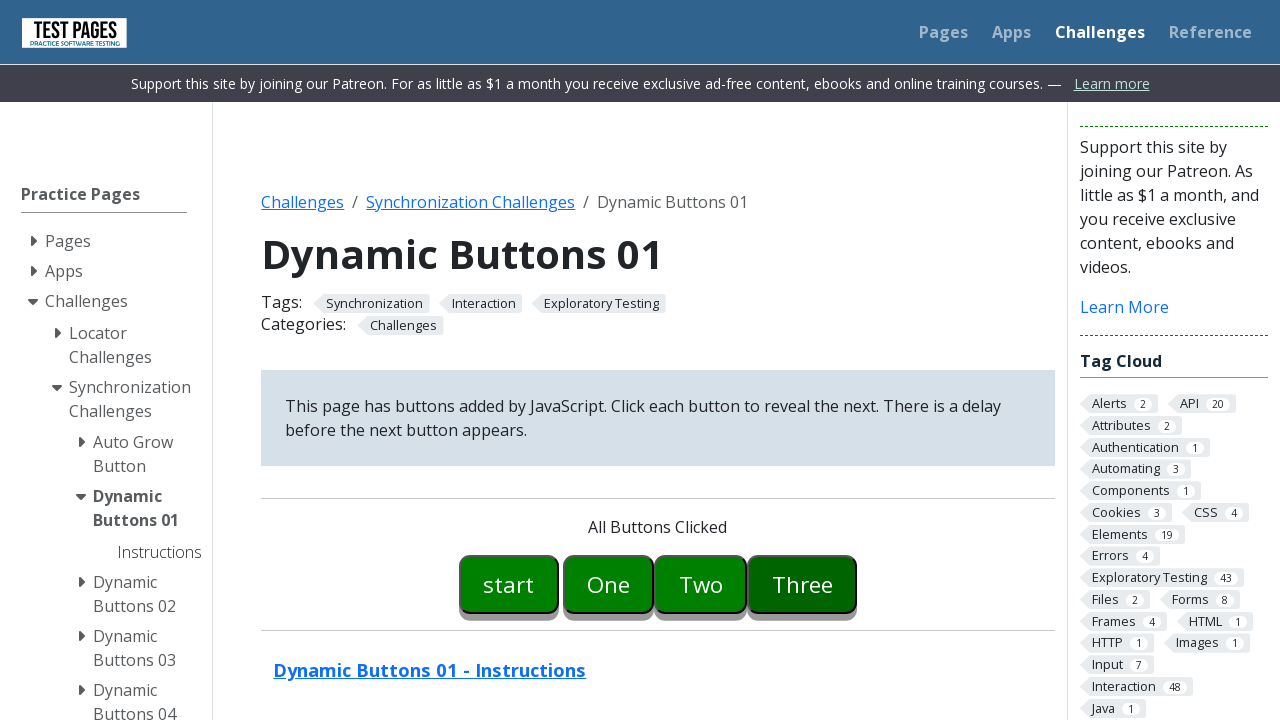

Located success message element
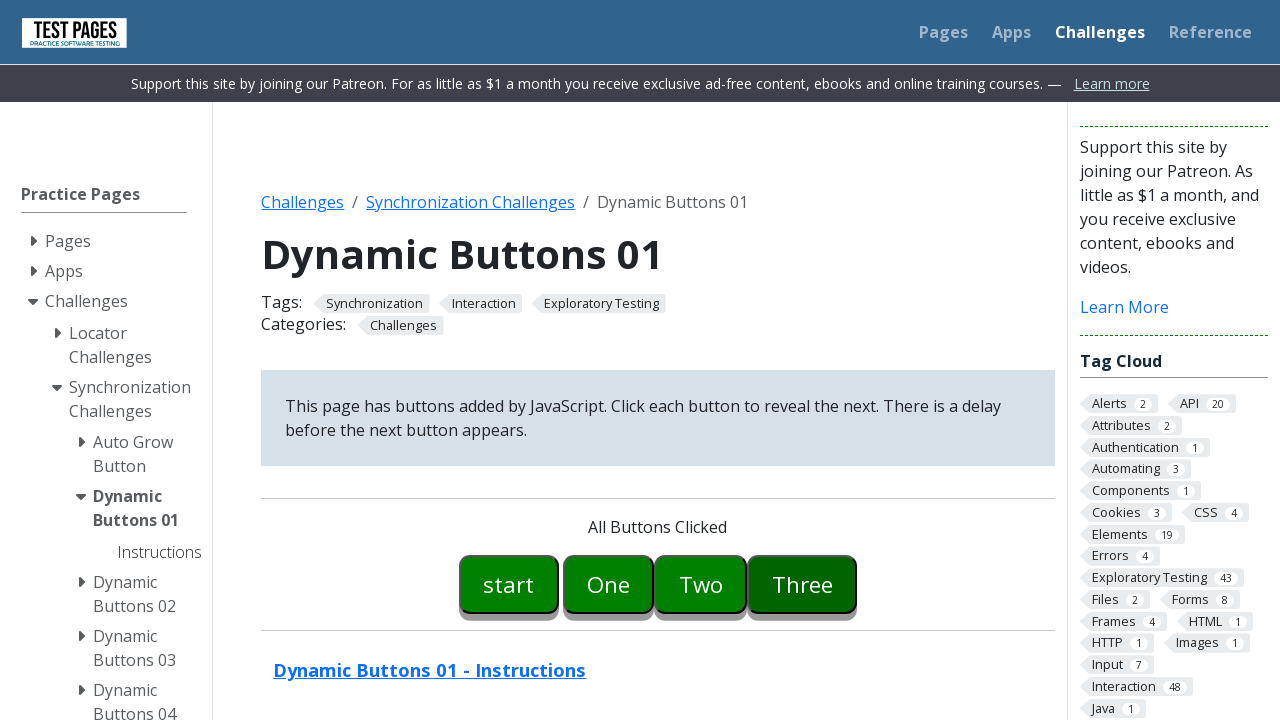

Verified message text is 'All Buttons Clicked'
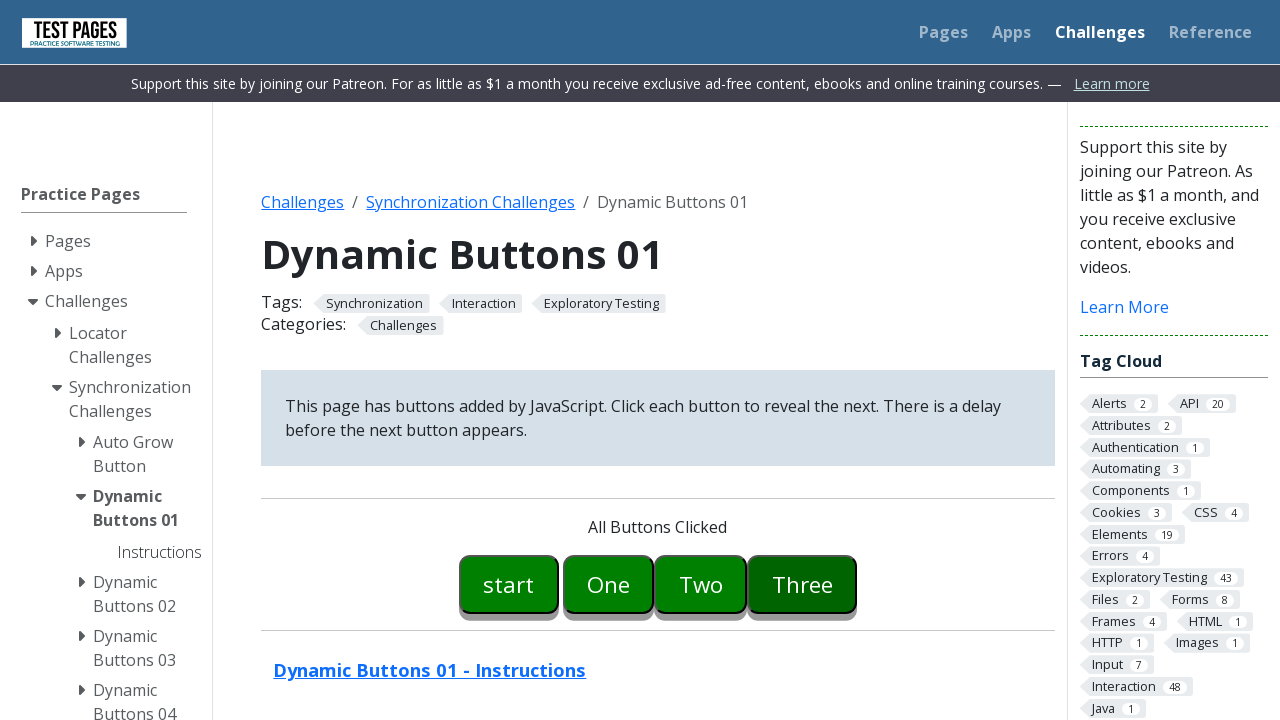

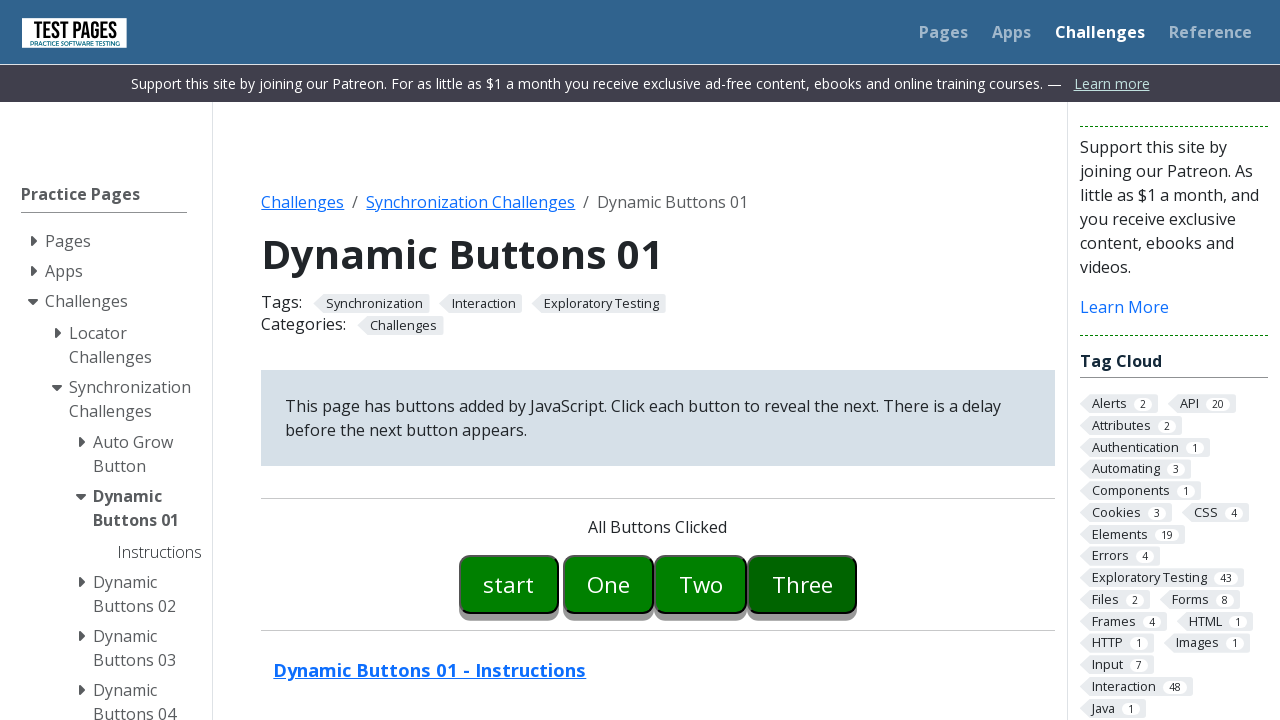